Tests the sendKeys functionality by typing text into a textarea element on the omayo test page

Starting URL: http://omayo.blogspot.com/

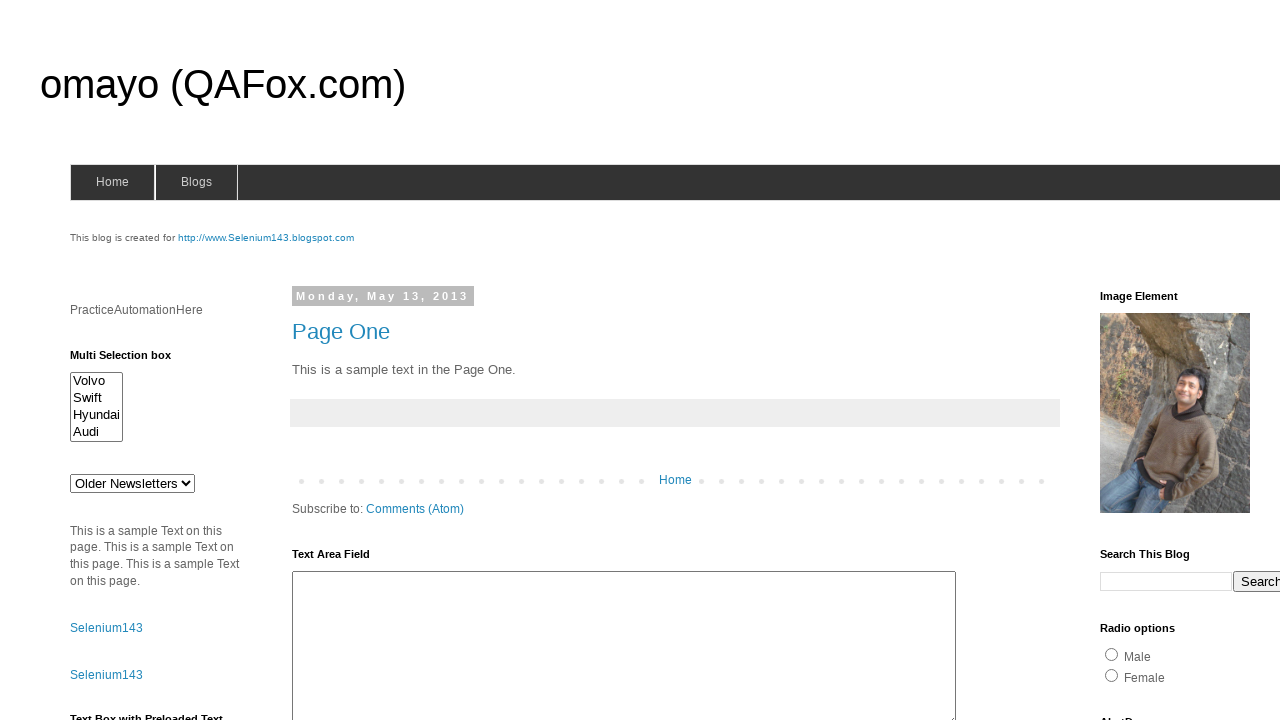

Filled textarea with id 'ta1' with 'Hello ' on #ta1
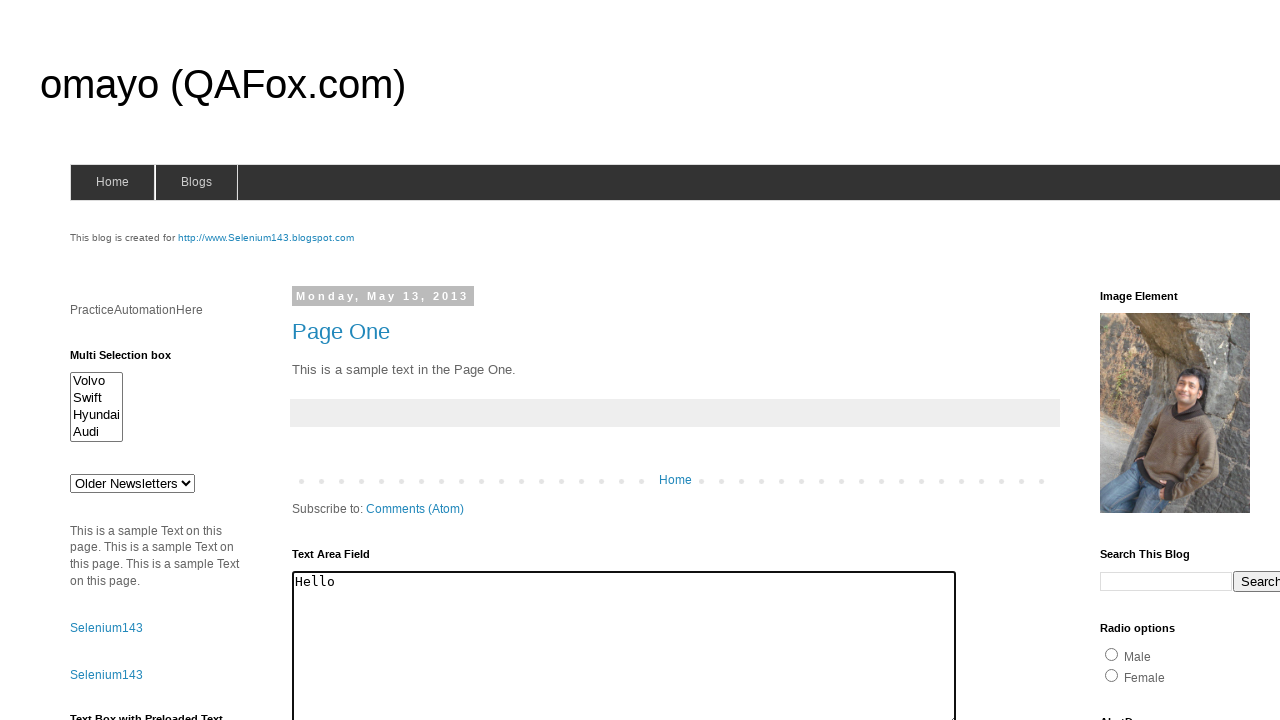

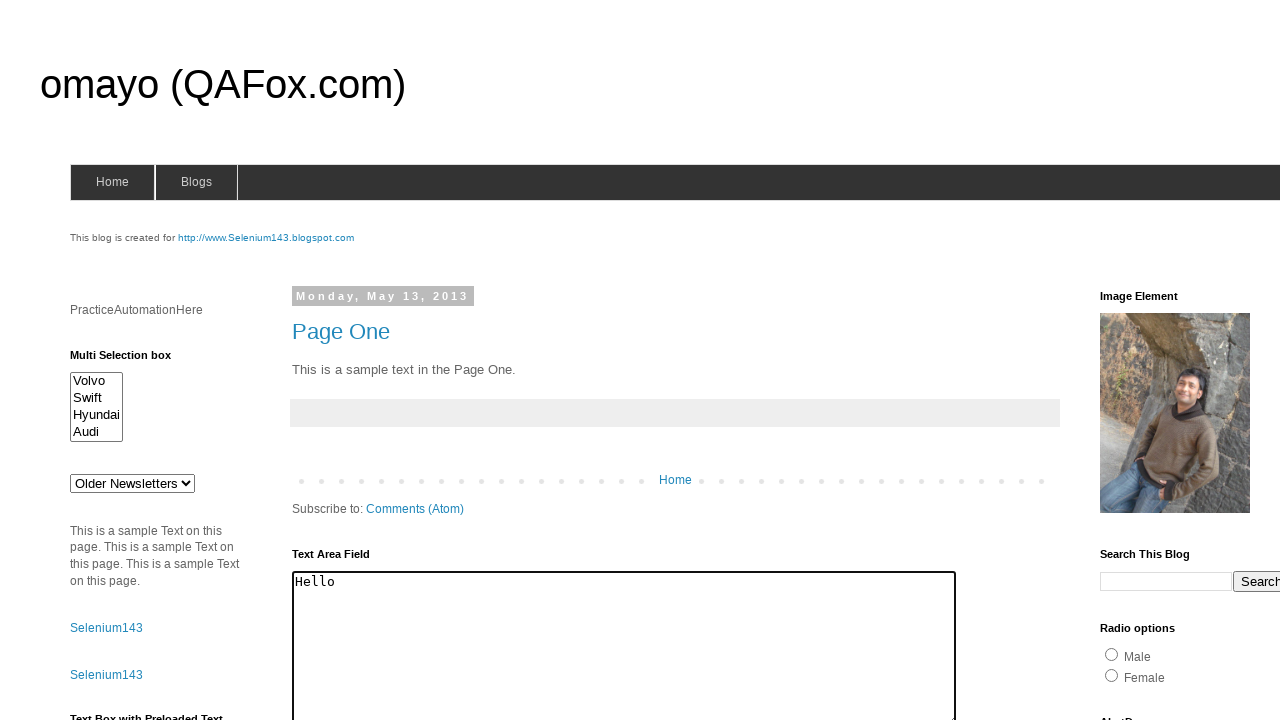